Tests GitHub's advanced search form by filling in search criteria (search term, repository owner, date filter, and programming language) and submitting the form to perform a repository search.

Starting URL: https://github.com/search/advanced

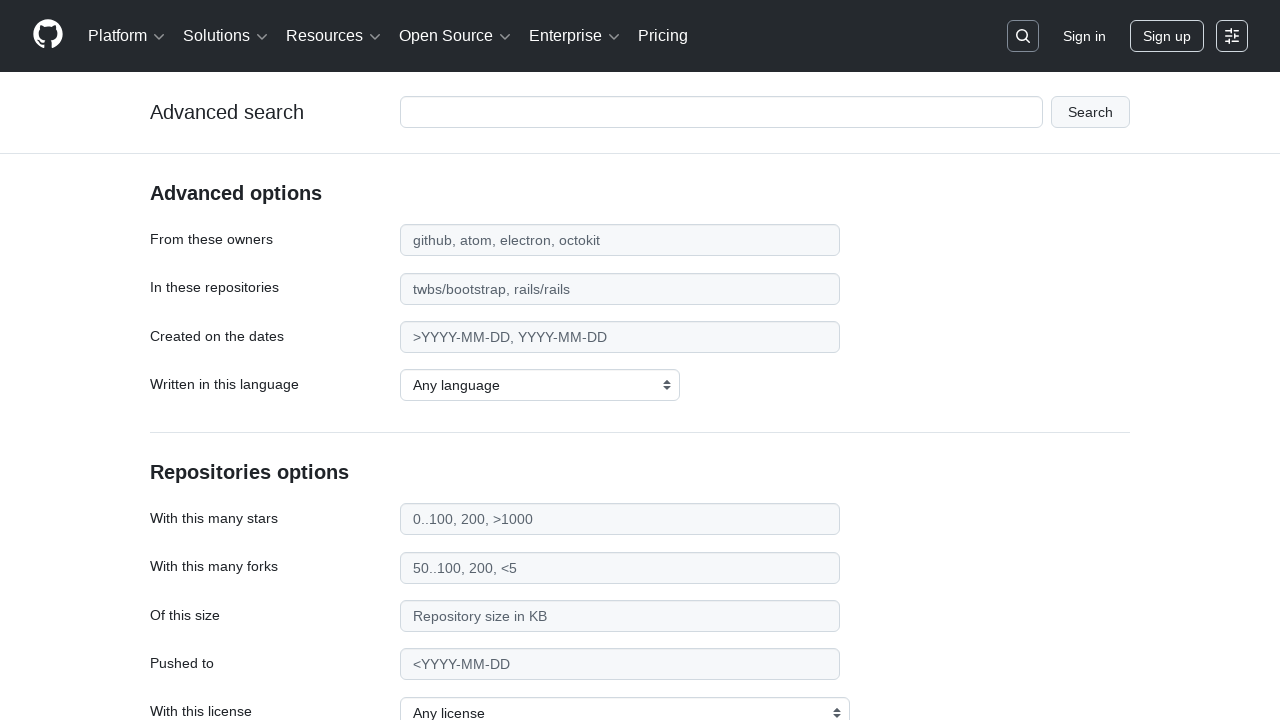

Filled search input with 'apify-js' on #adv_code_search input.js-advanced-search-input
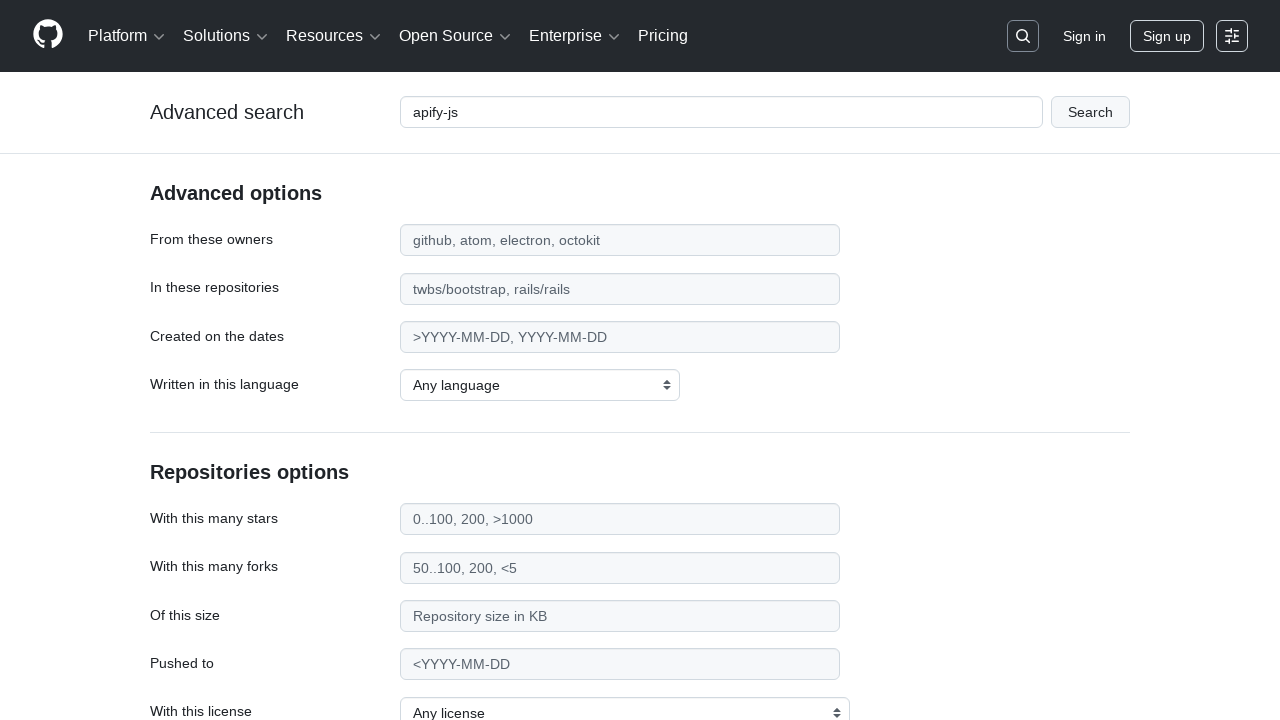

Filled repository owner field with 'apify' on #search_from
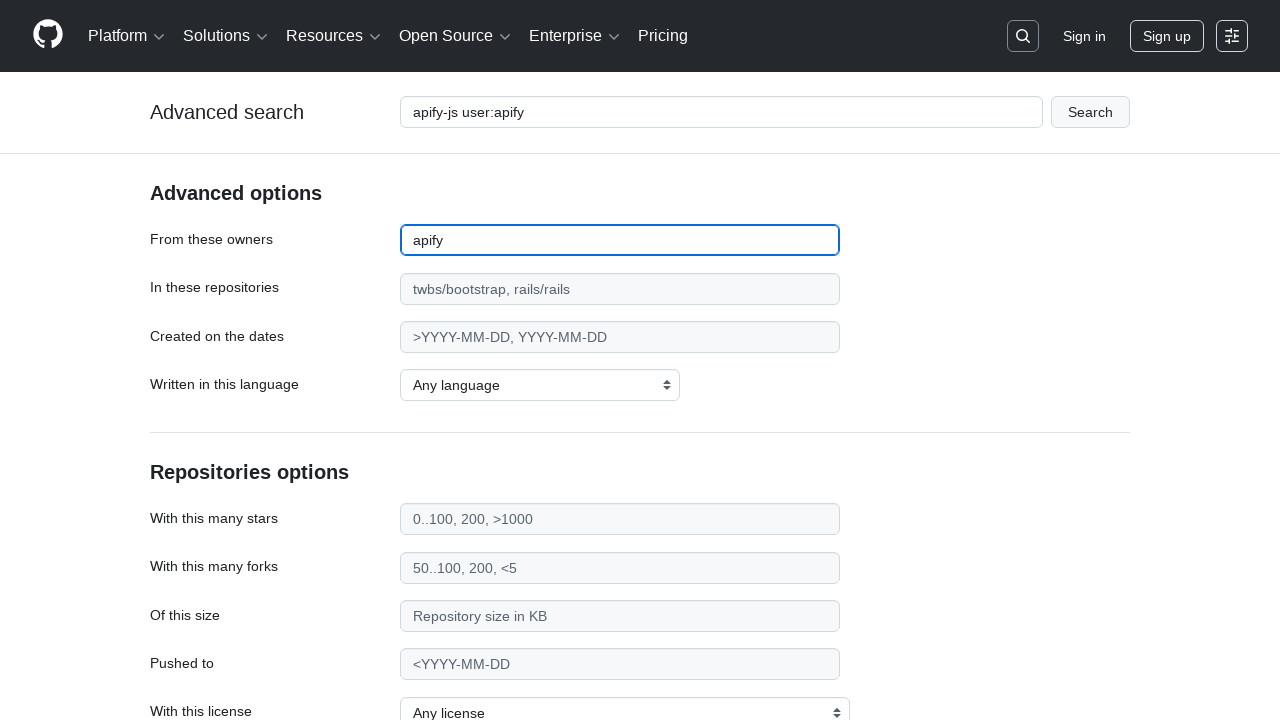

Filled date filter with '>2015' on #search_date
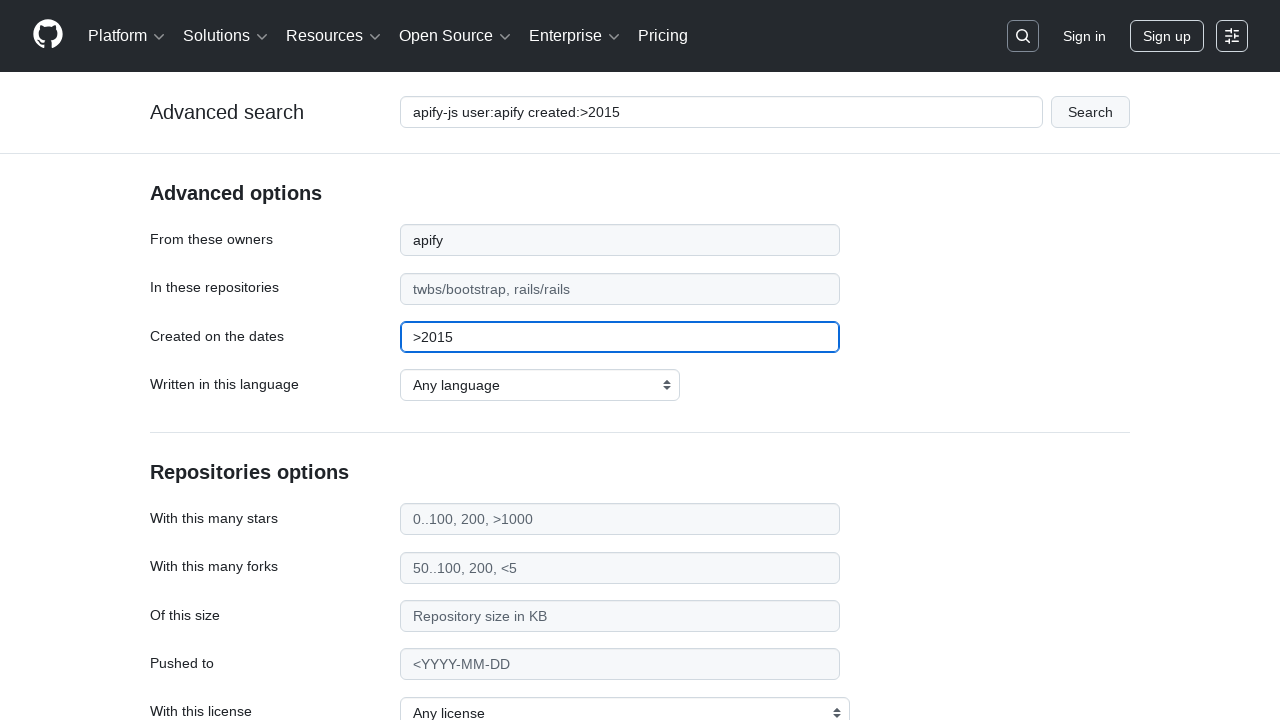

Selected JavaScript as programming language on select#search_language
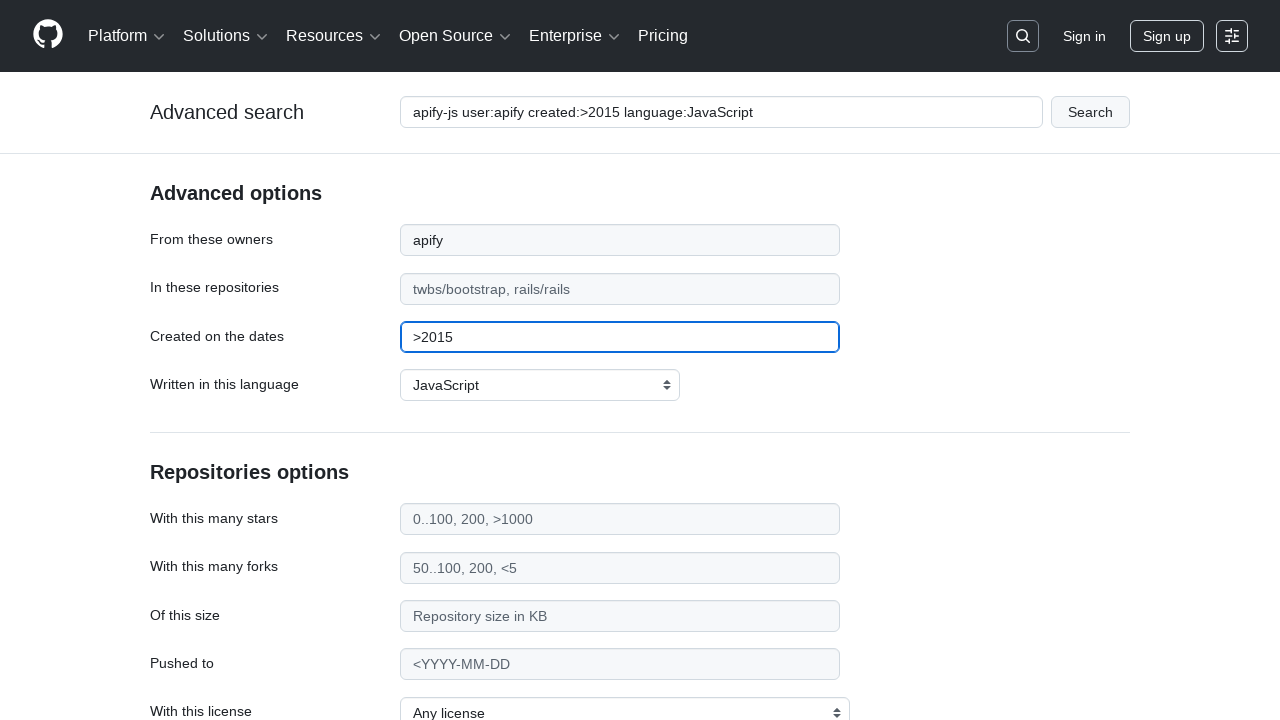

Submitted the advanced search form at (1090, 112) on #adv_code_search button[type="submit"]
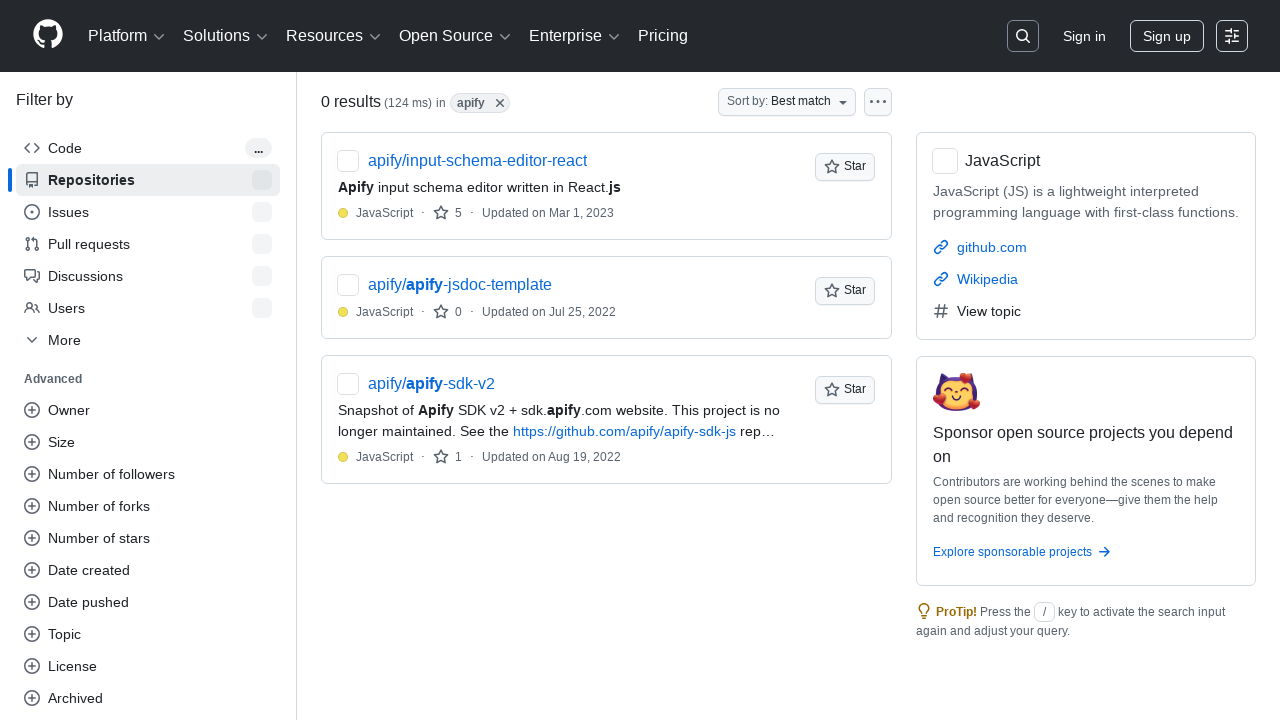

Search results page loaded (network idle)
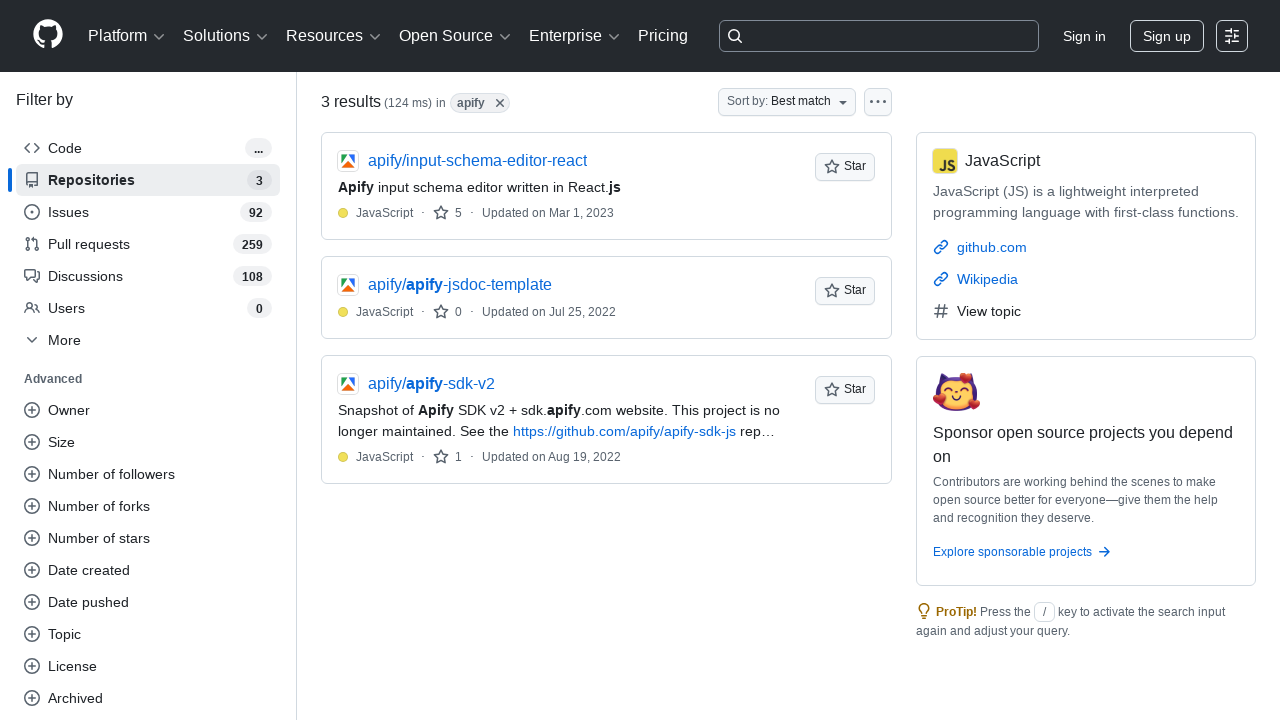

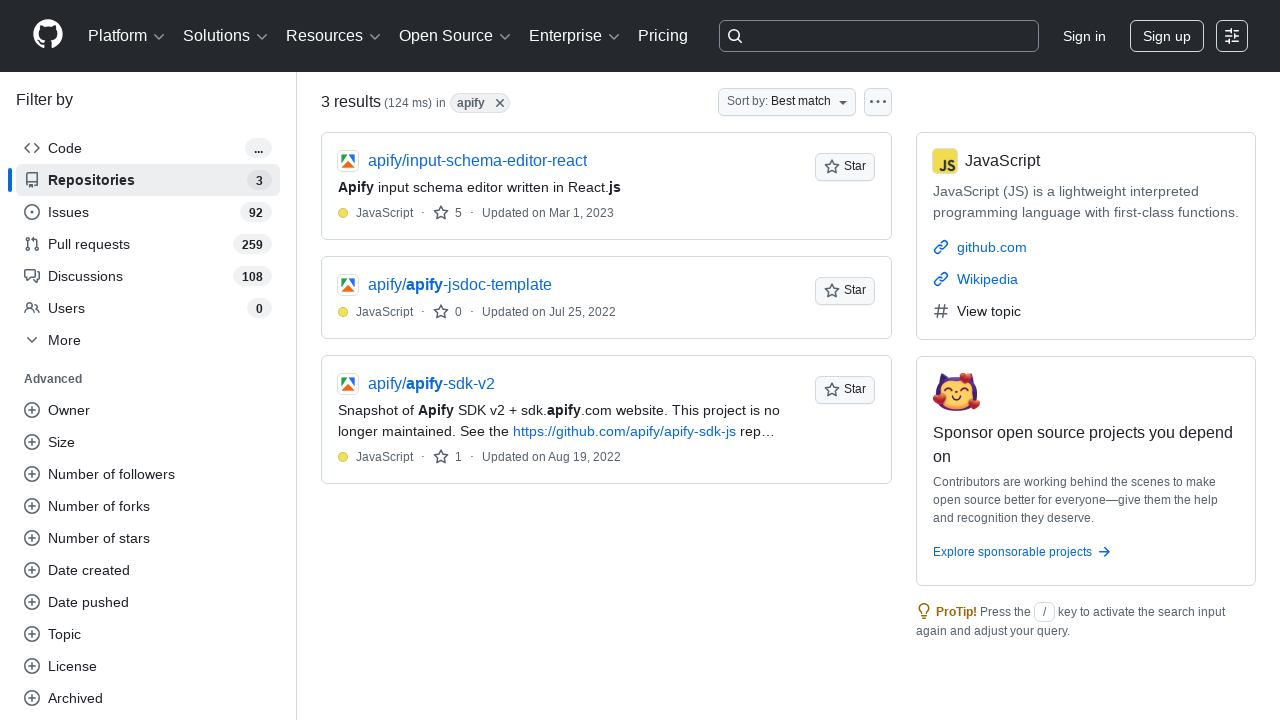